Tests that todo data persists after page reload

Starting URL: https://demo.playwright.dev/todomvc

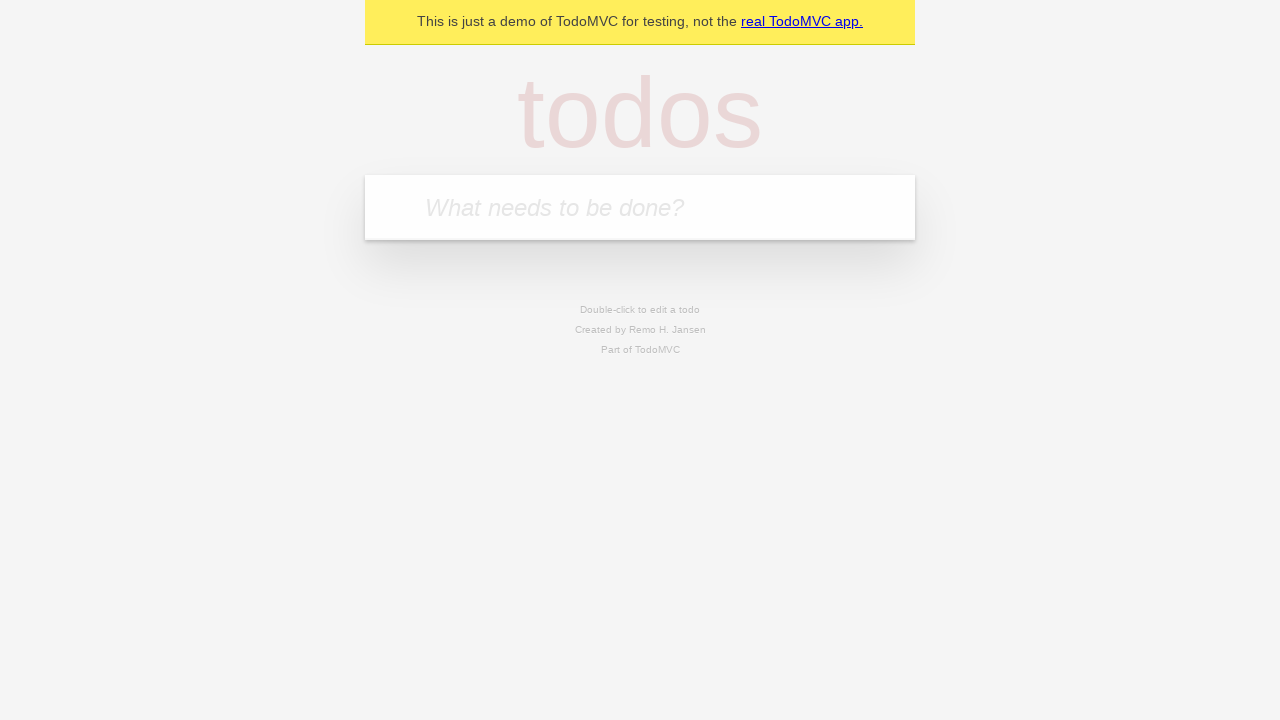

Located the todo input field
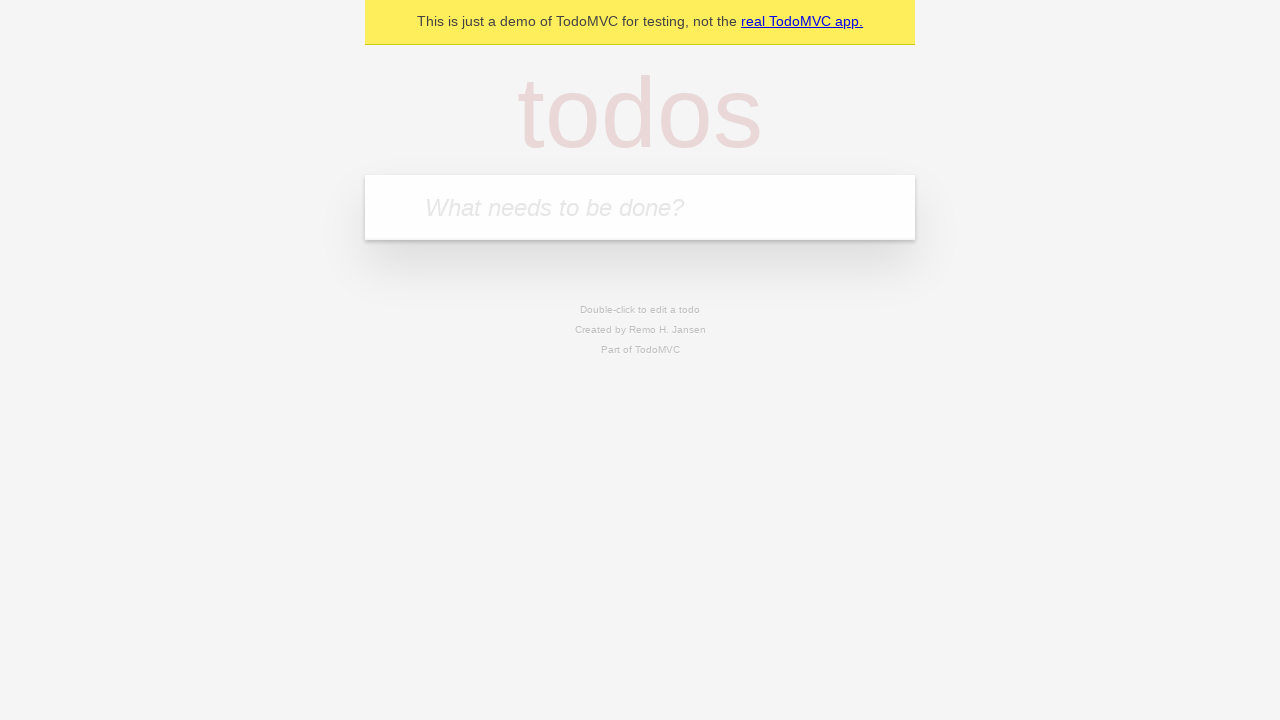

Filled todo input with 'buy some cheese' on internal:attr=[placeholder="What needs to be done?"i]
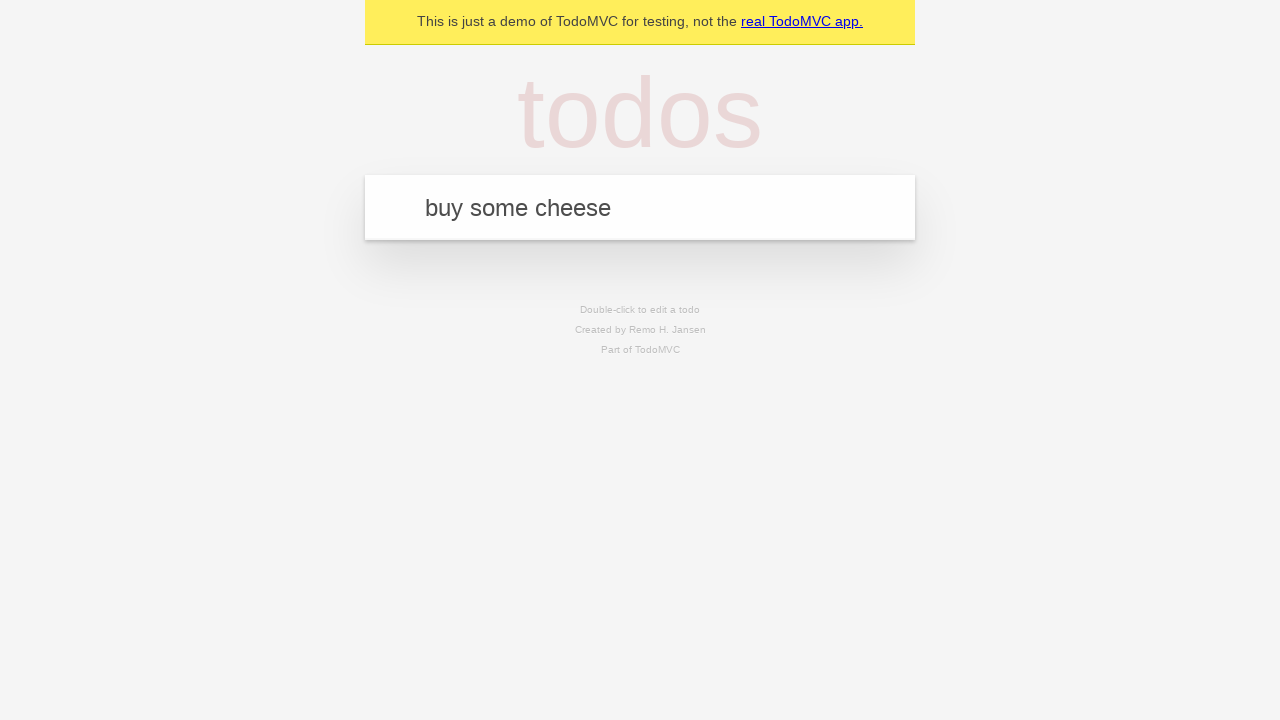

Pressed Enter to create first todo item on internal:attr=[placeholder="What needs to be done?"i]
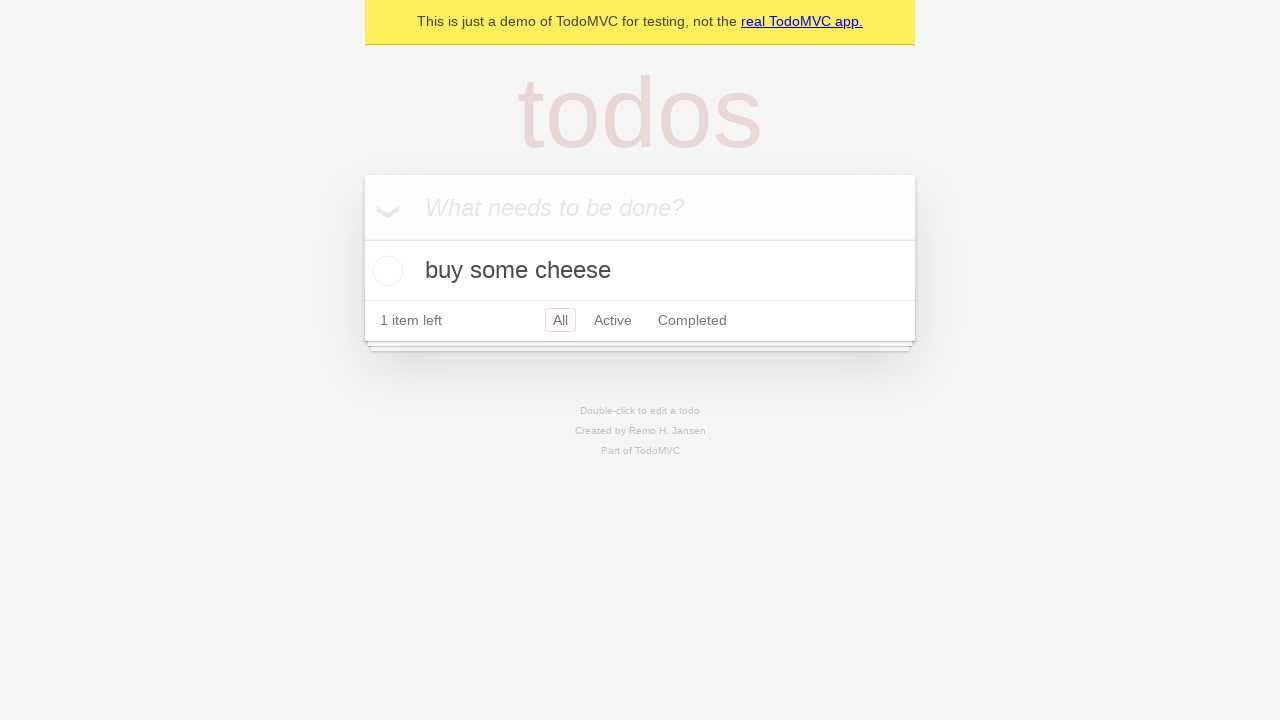

Filled todo input with 'feed the cat' on internal:attr=[placeholder="What needs to be done?"i]
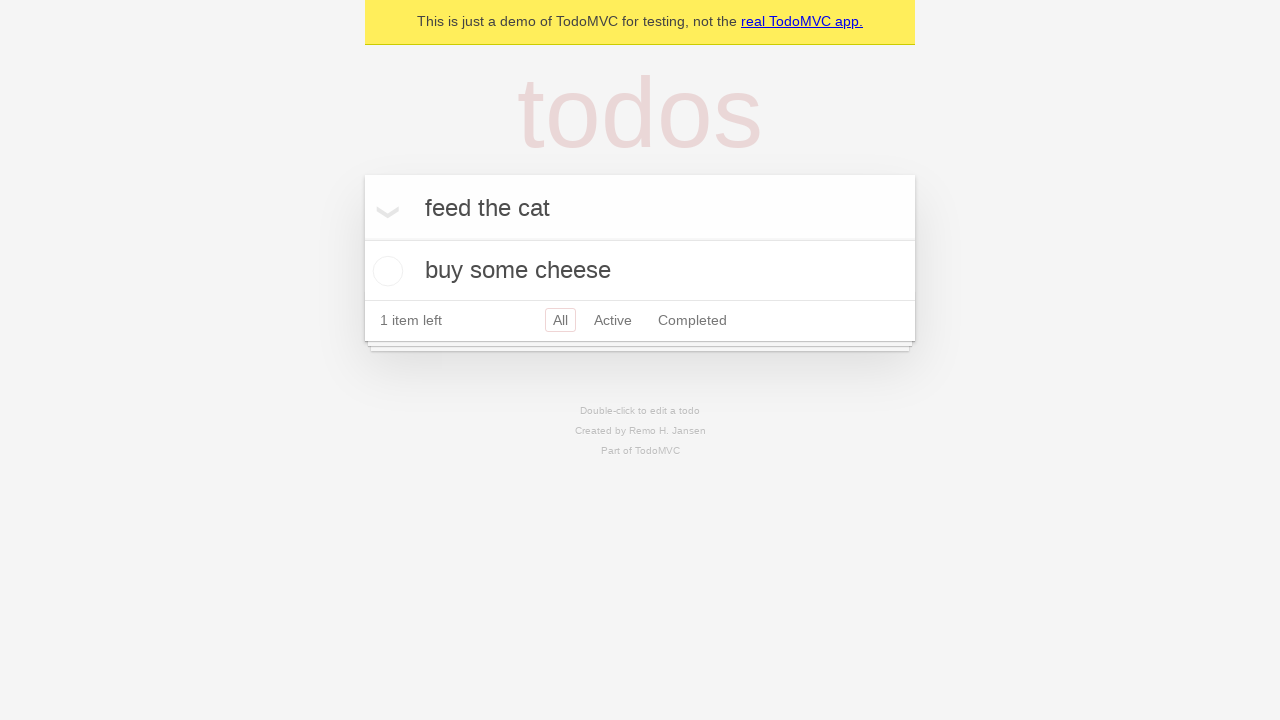

Pressed Enter to create second todo item on internal:attr=[placeholder="What needs to be done?"i]
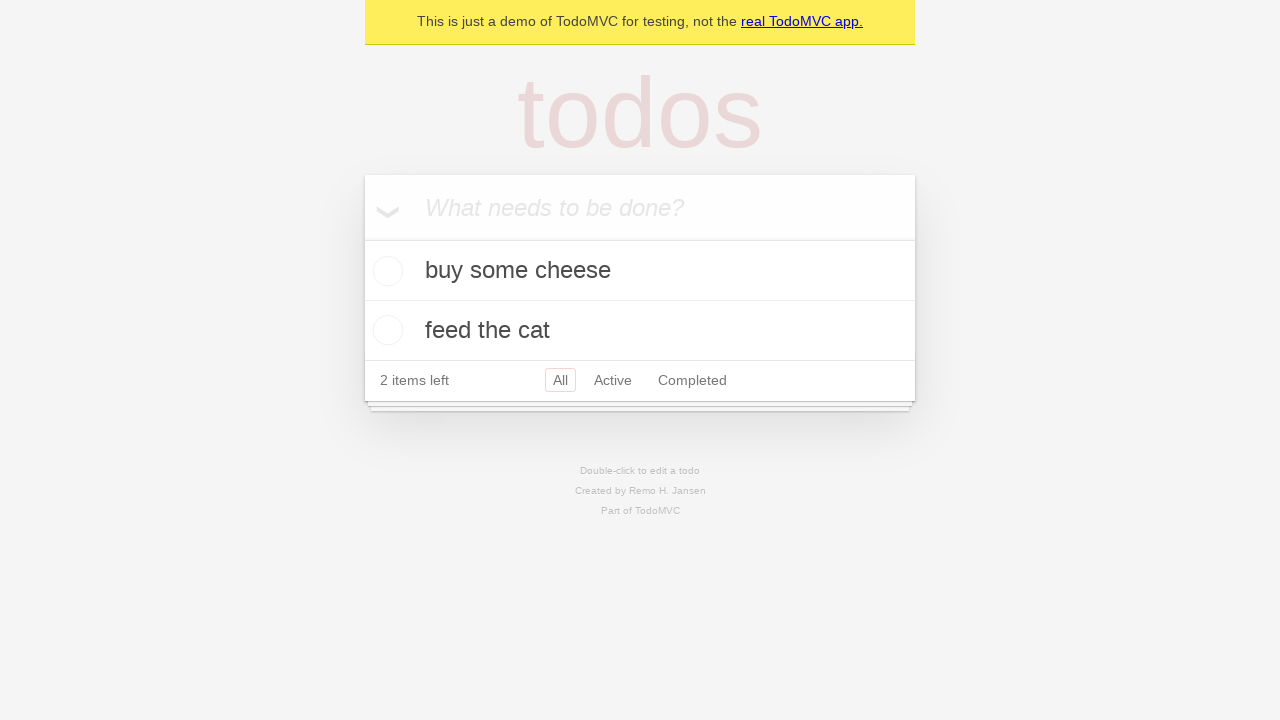

Waited for second todo item to appear
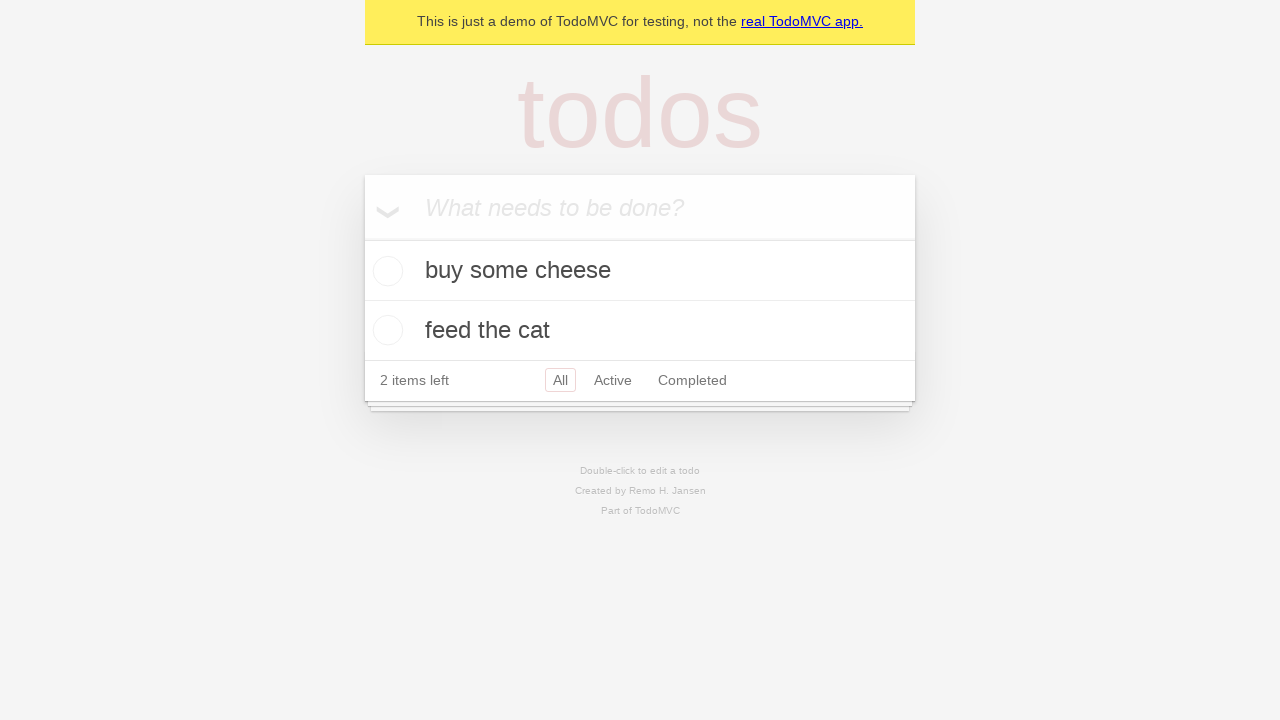

Located all todo items
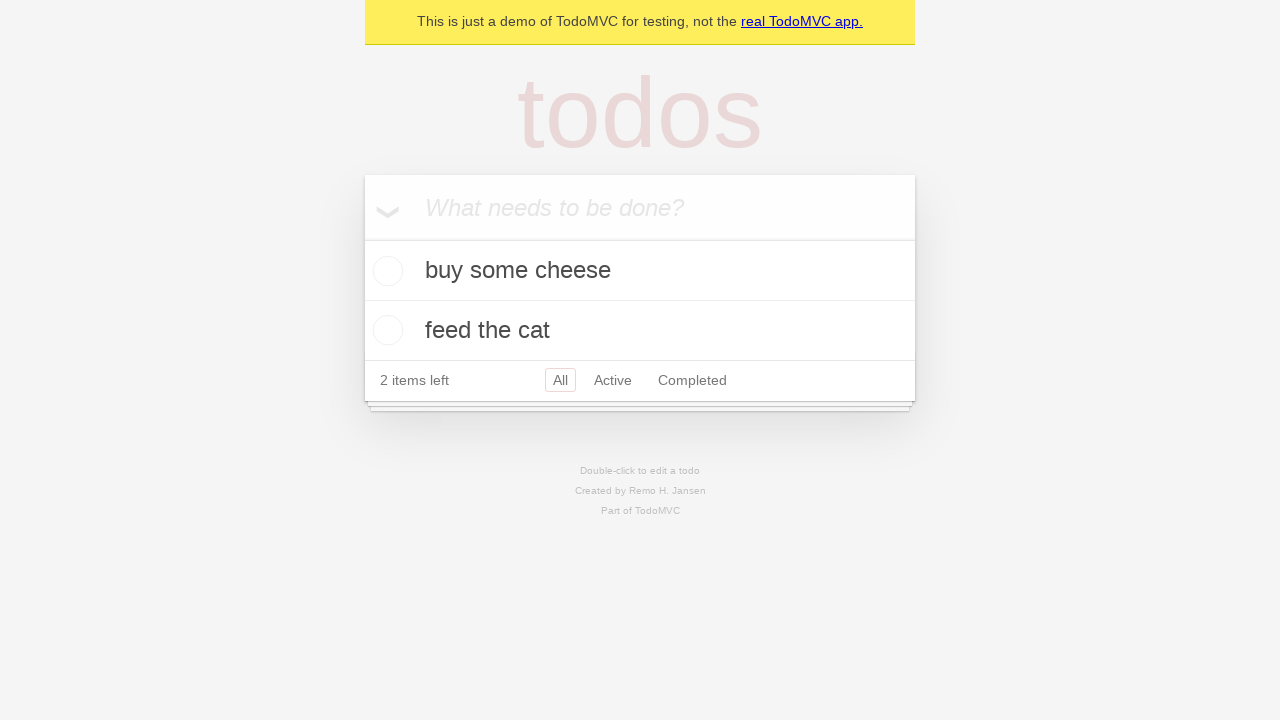

Located checkbox for first todo item
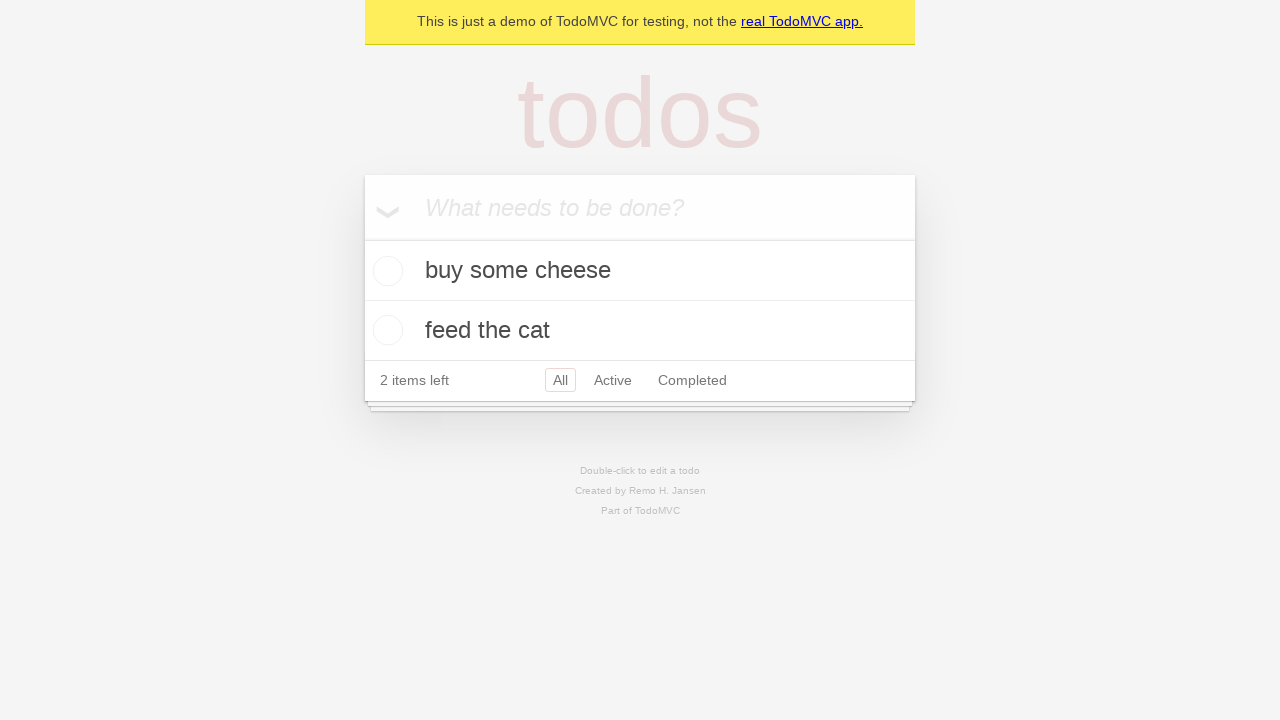

Checked the first todo item at (385, 271) on internal:testid=[data-testid="todo-item"s] >> nth=0 >> internal:role=checkbox
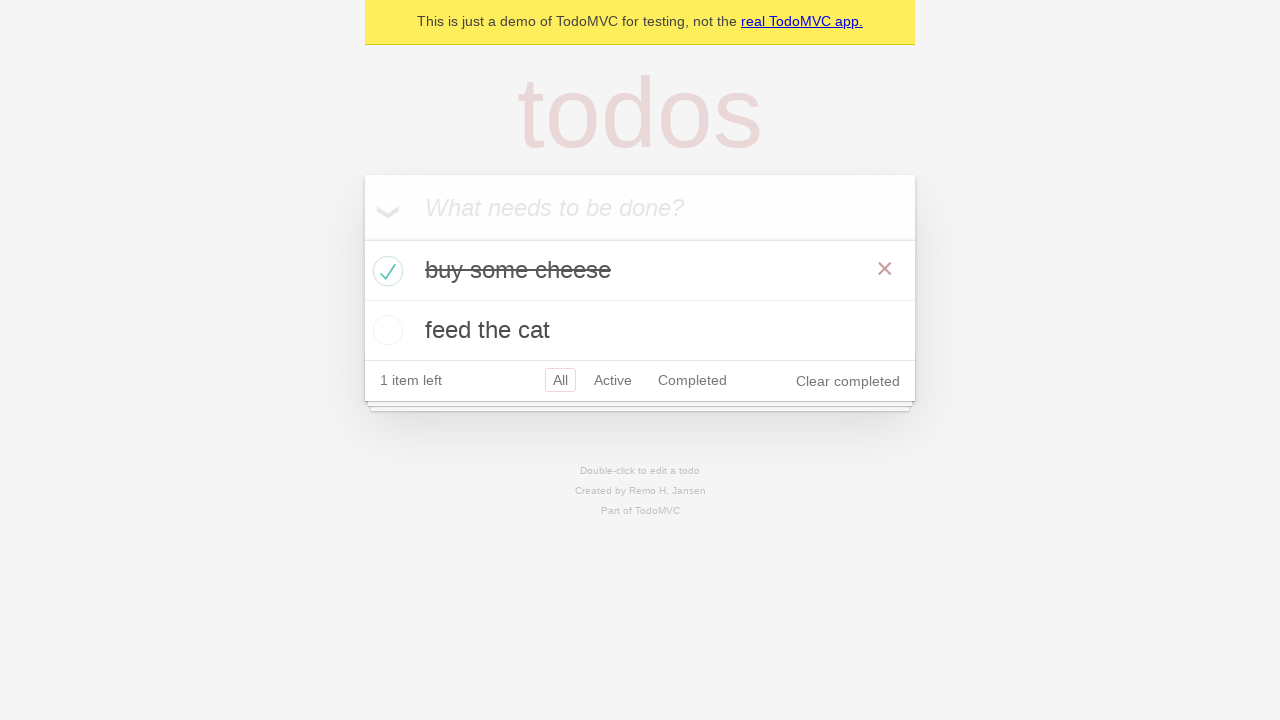

Reloaded the page to test data persistence
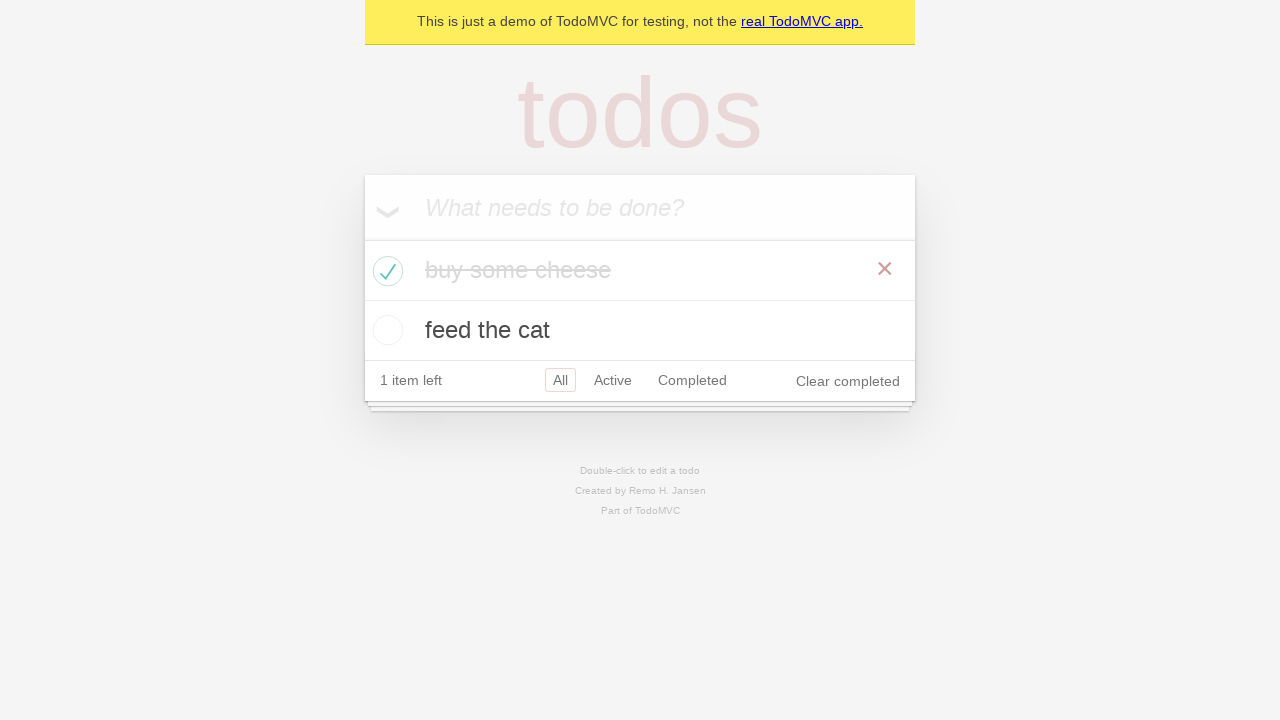

Waited for todo items to load after page reload
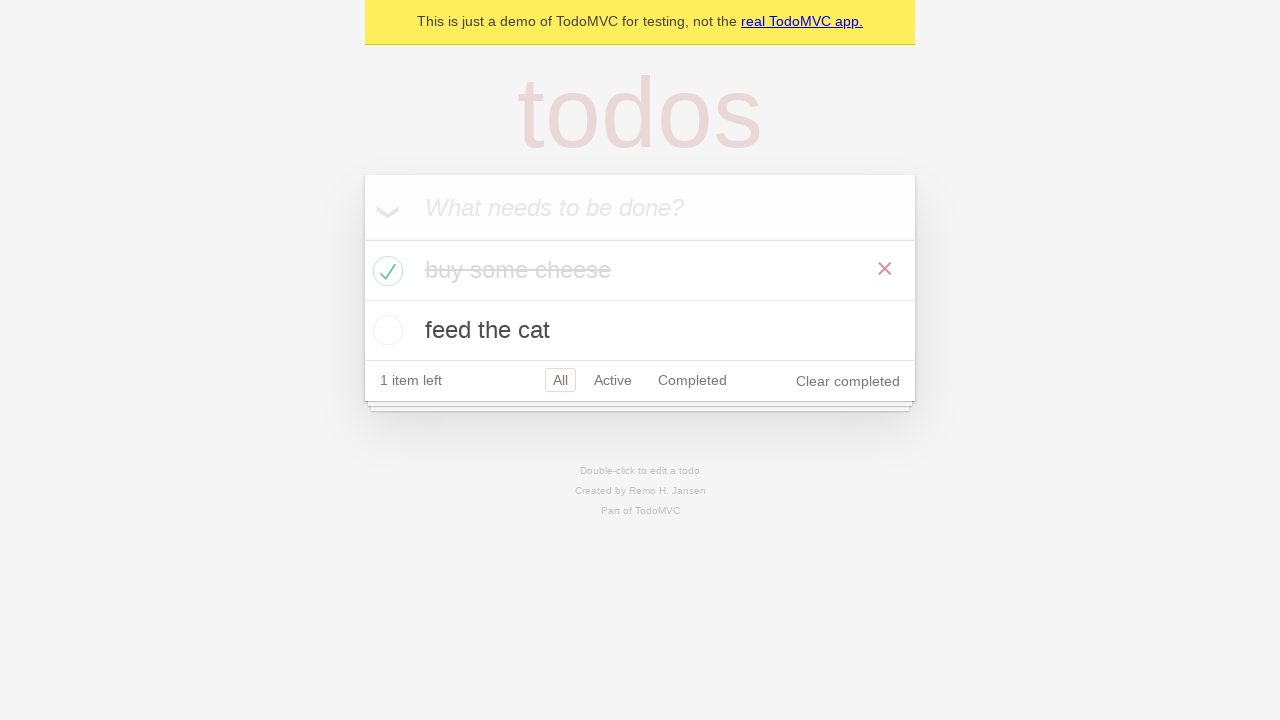

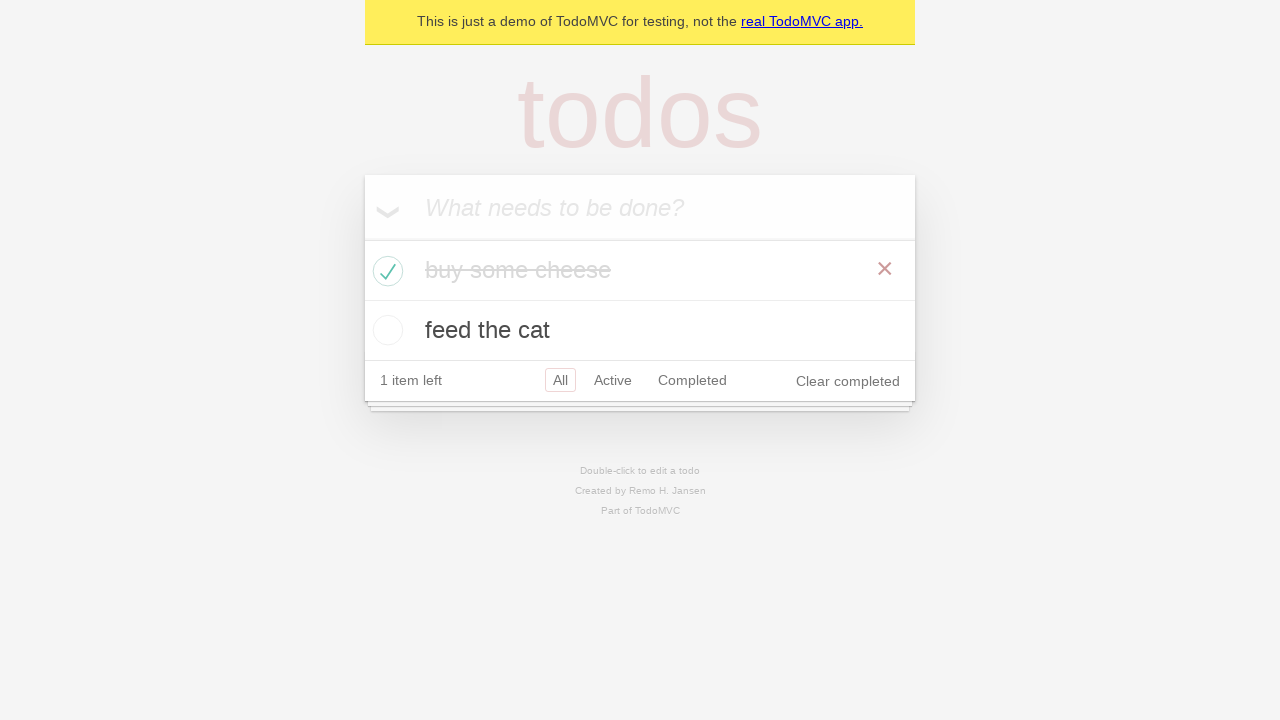